Tests jQuery UI datepicker functionality by navigating to a previous year and selecting a specific date

Starting URL: https://jqueryui.com/datepicker/

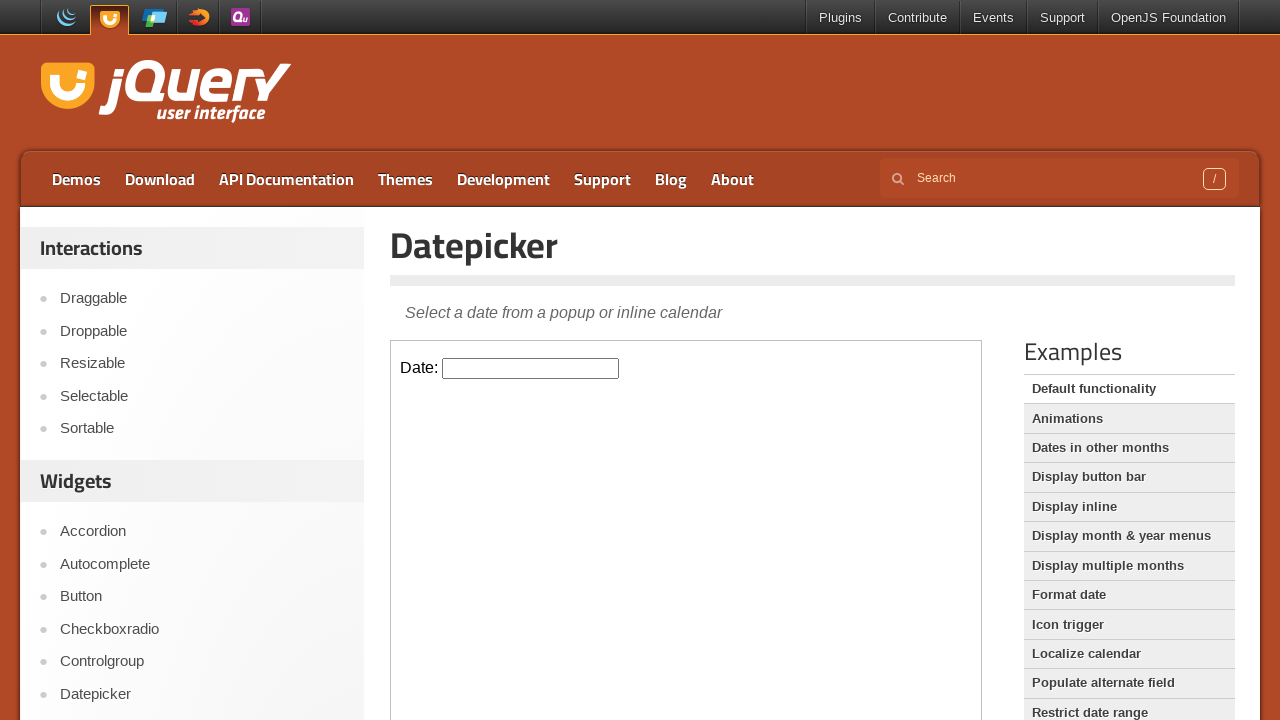

Located datepicker iframe element
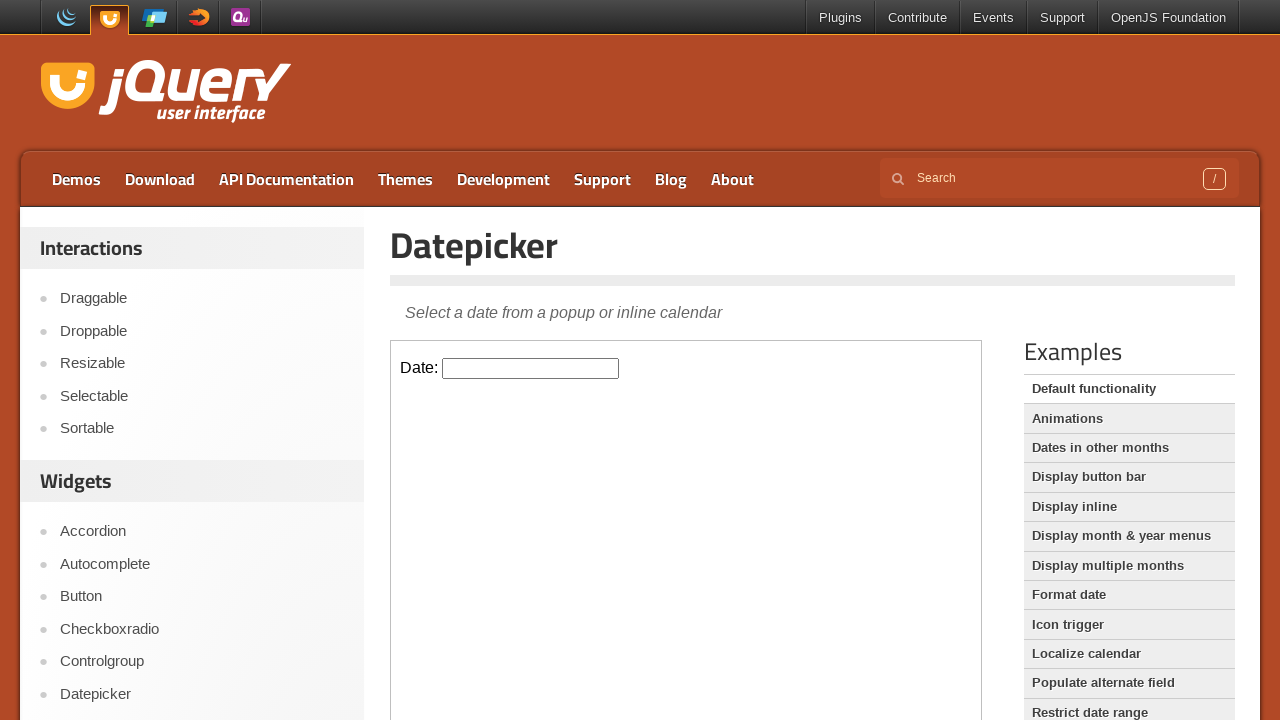

Clicked datepicker input to open calendar at (531, 368) on iframe.demo-frame >> internal:control=enter-frame >> #datepicker
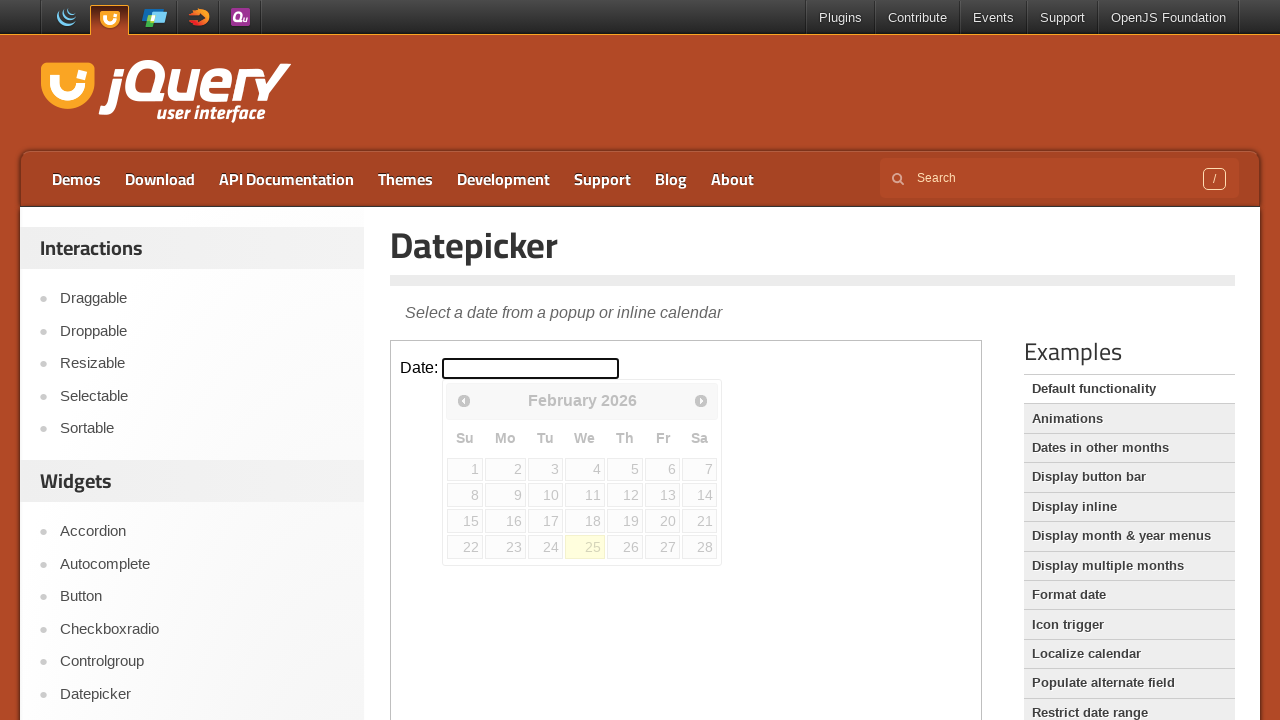

Clicked previous month button (iteration 1/12) at (464, 400) on iframe.demo-frame >> internal:control=enter-frame >> a[title='Prev']
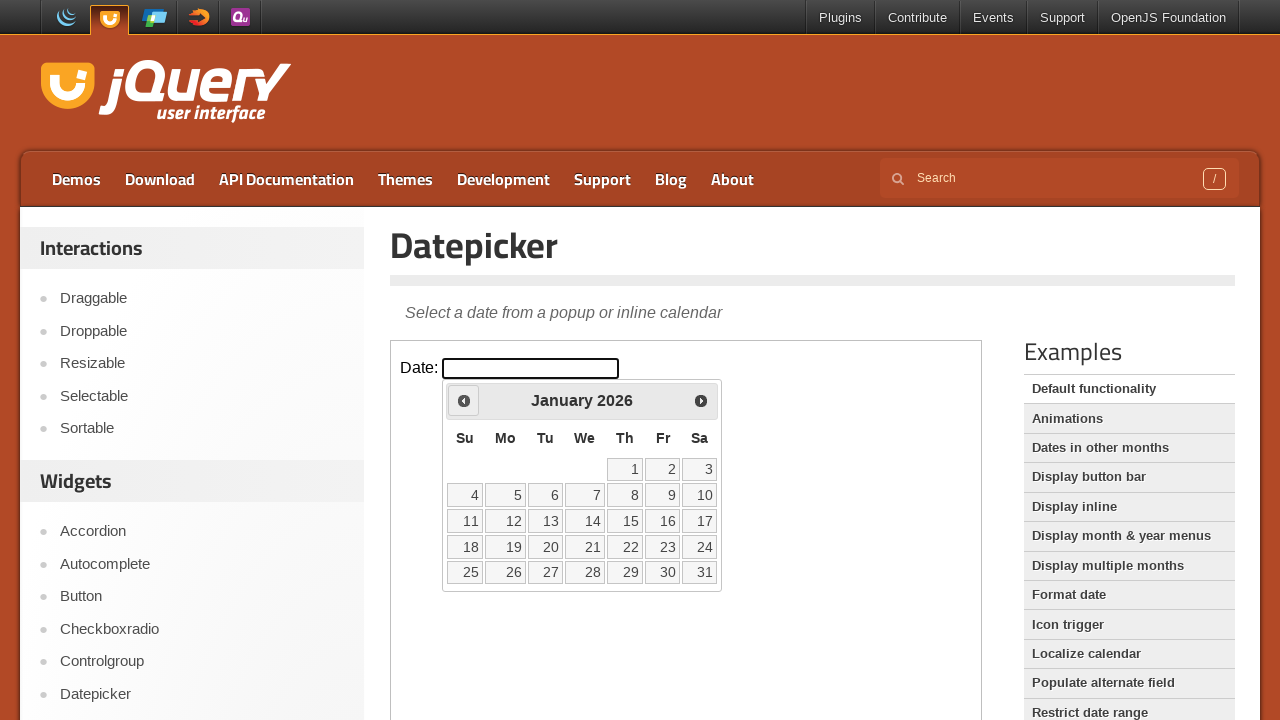

Clicked previous month button (iteration 2/12) at (464, 400) on iframe.demo-frame >> internal:control=enter-frame >> a[title='Prev']
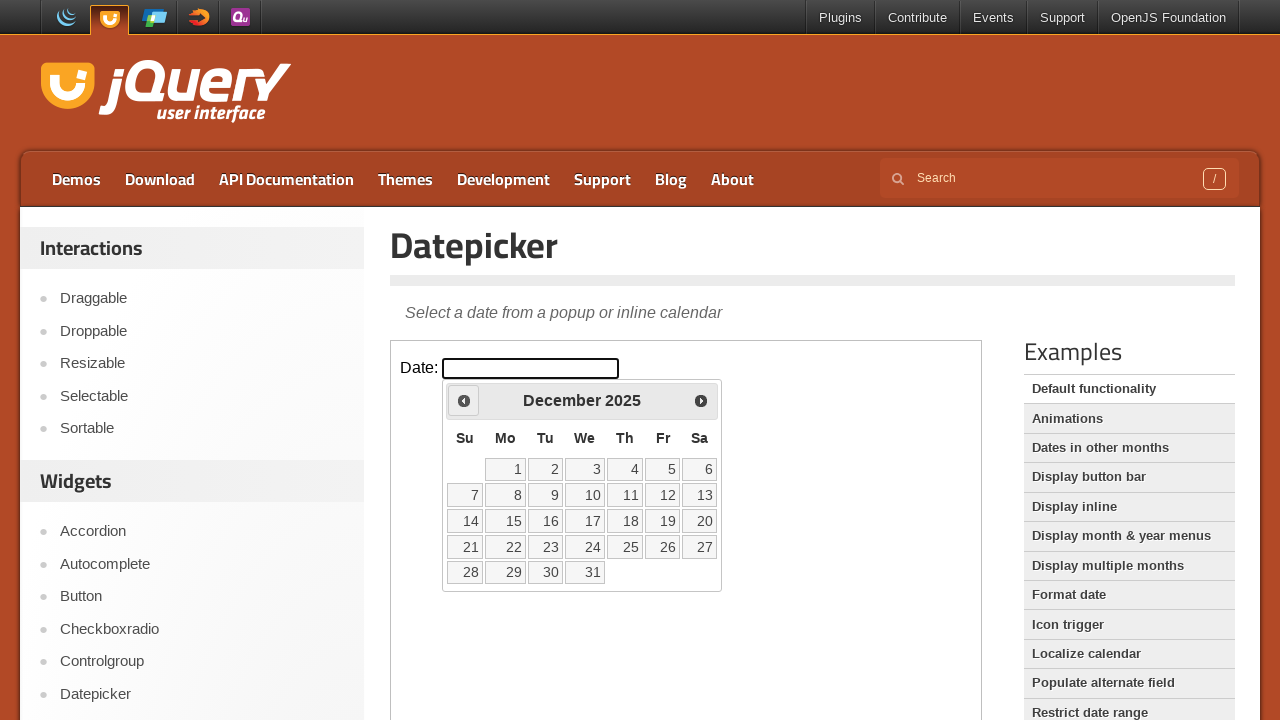

Clicked previous month button (iteration 3/12) at (464, 400) on iframe.demo-frame >> internal:control=enter-frame >> a[title='Prev']
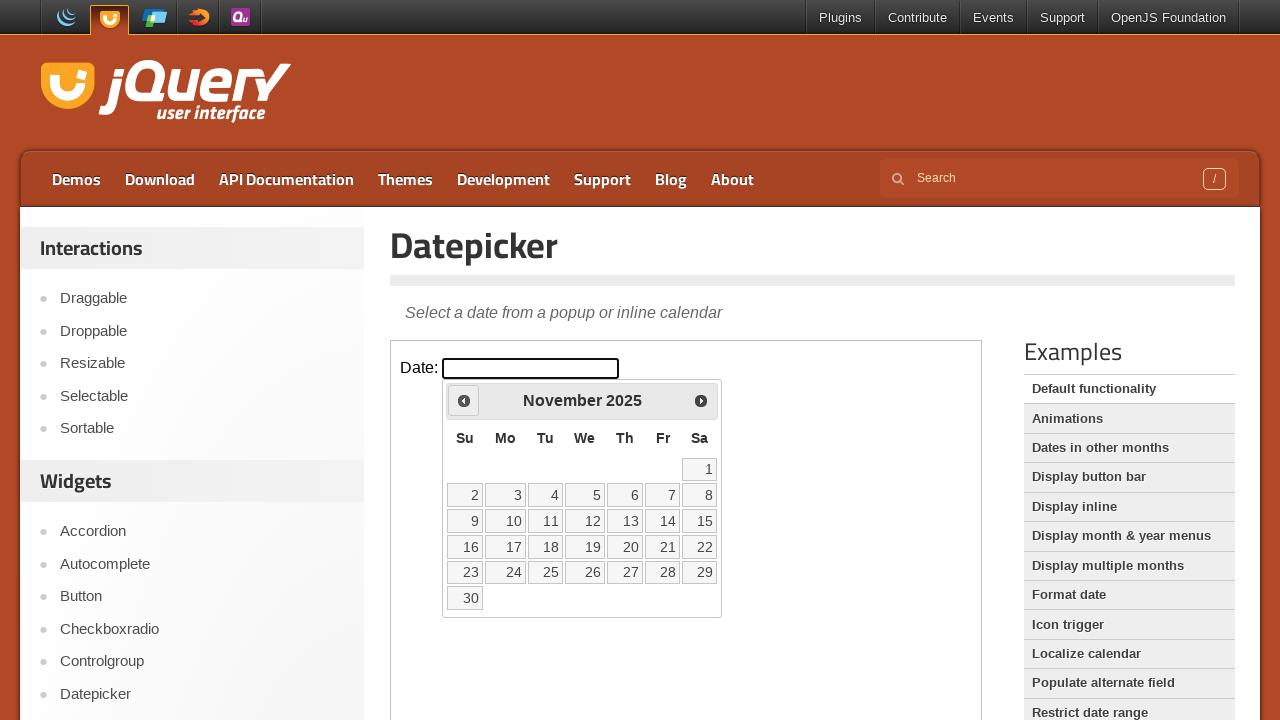

Clicked previous month button (iteration 4/12) at (464, 400) on iframe.demo-frame >> internal:control=enter-frame >> a[title='Prev']
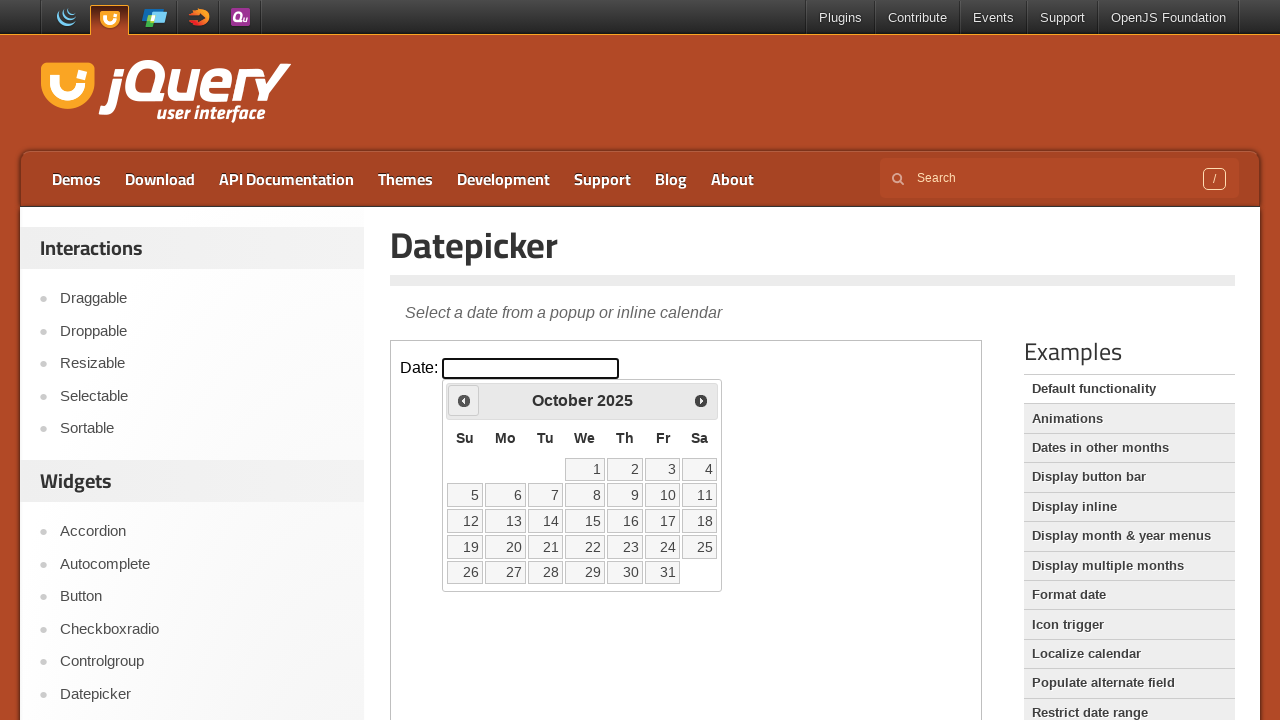

Clicked previous month button (iteration 5/12) at (464, 400) on iframe.demo-frame >> internal:control=enter-frame >> a[title='Prev']
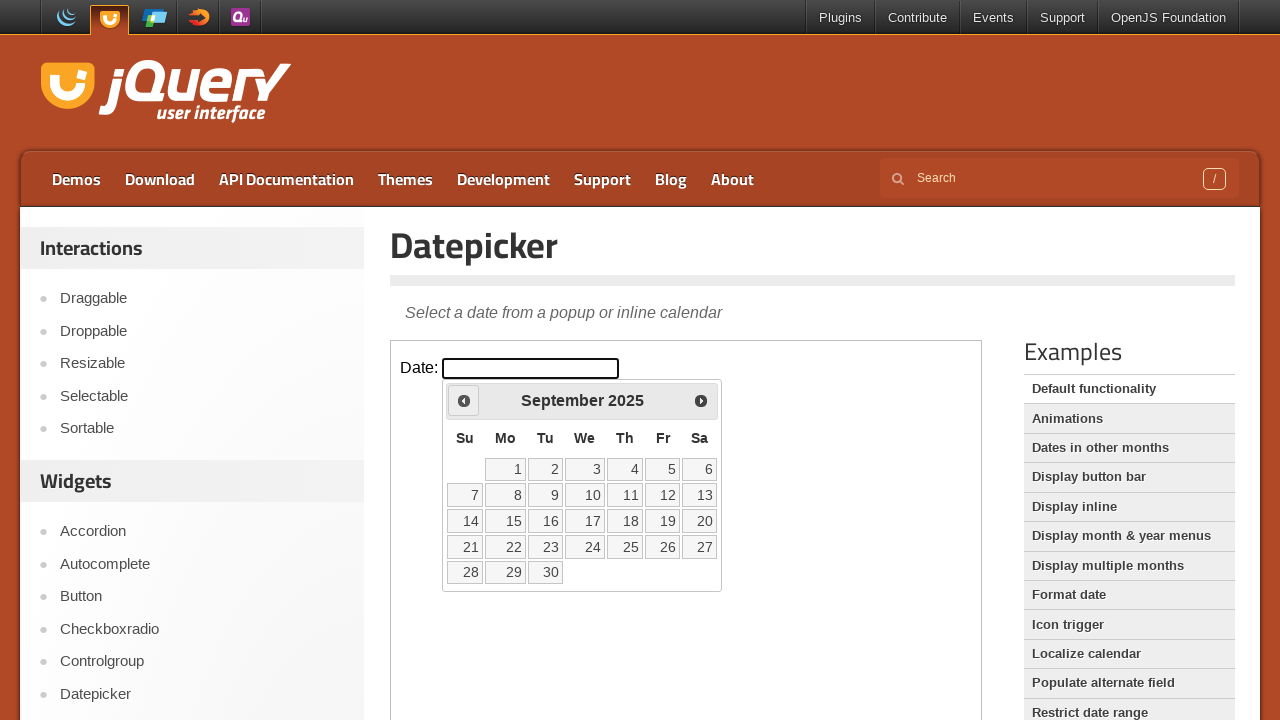

Clicked previous month button (iteration 6/12) at (464, 400) on iframe.demo-frame >> internal:control=enter-frame >> a[title='Prev']
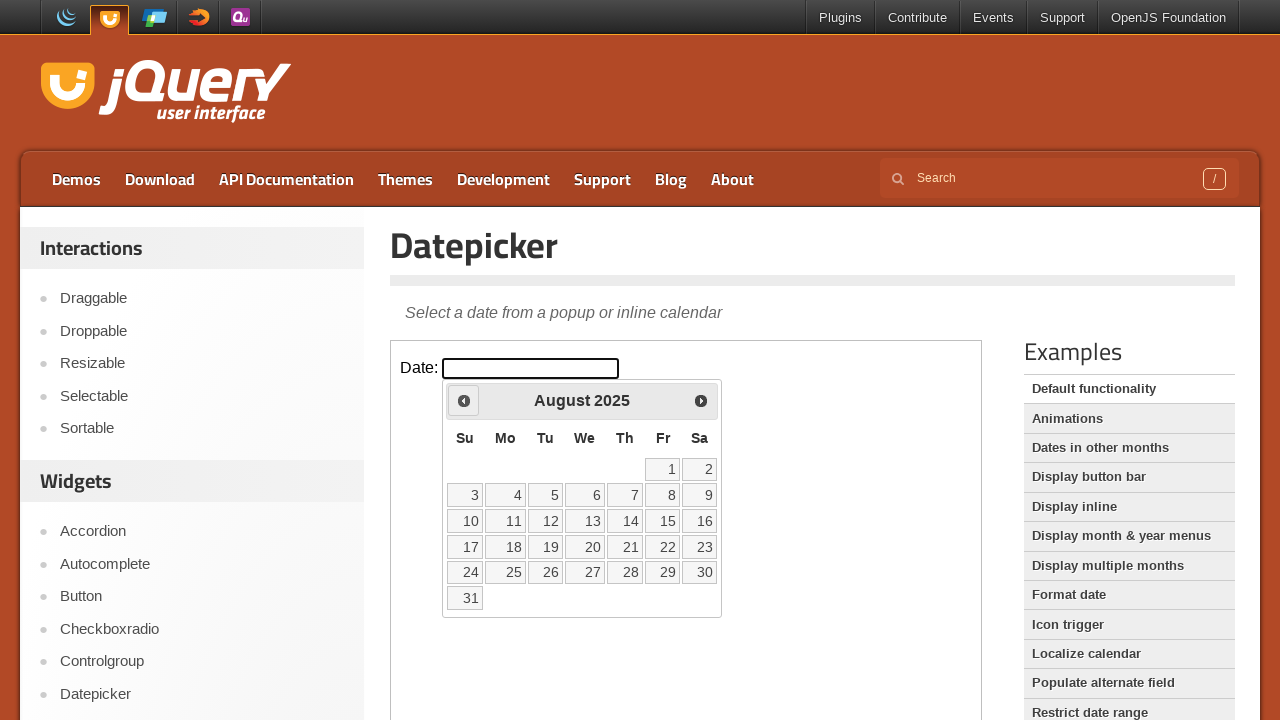

Clicked previous month button (iteration 7/12) at (464, 400) on iframe.demo-frame >> internal:control=enter-frame >> a[title='Prev']
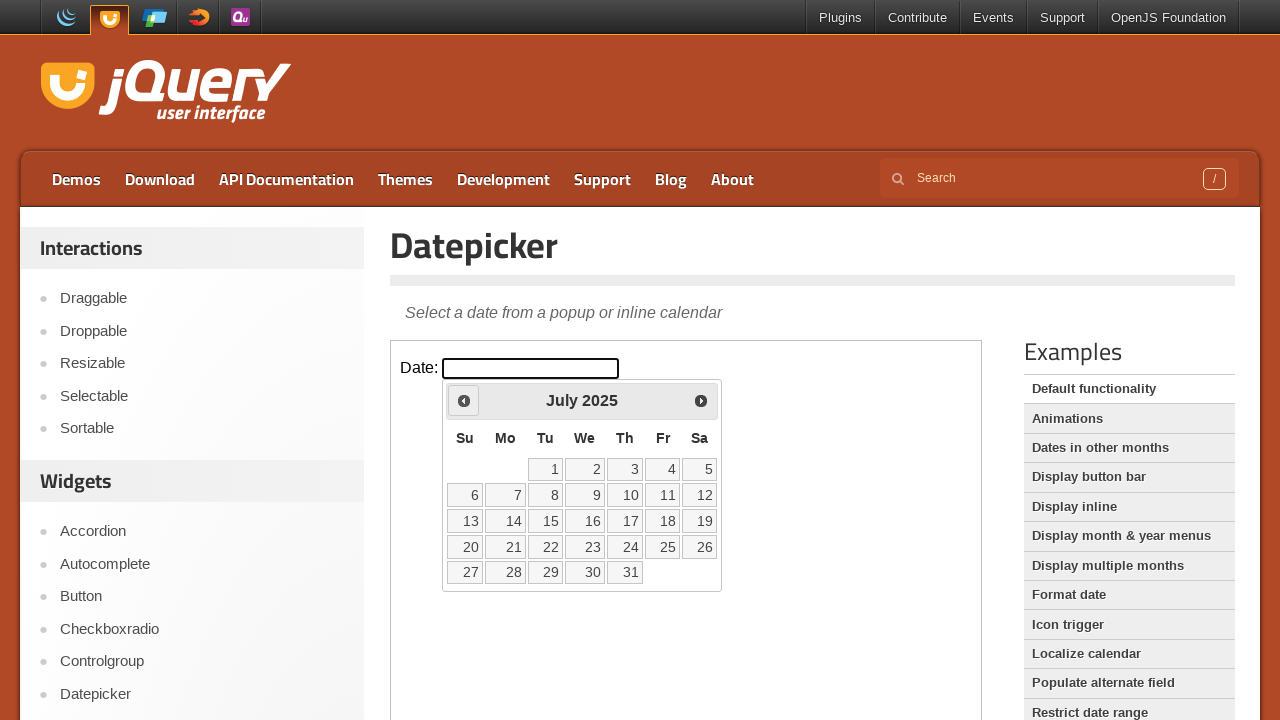

Clicked previous month button (iteration 8/12) at (464, 400) on iframe.demo-frame >> internal:control=enter-frame >> a[title='Prev']
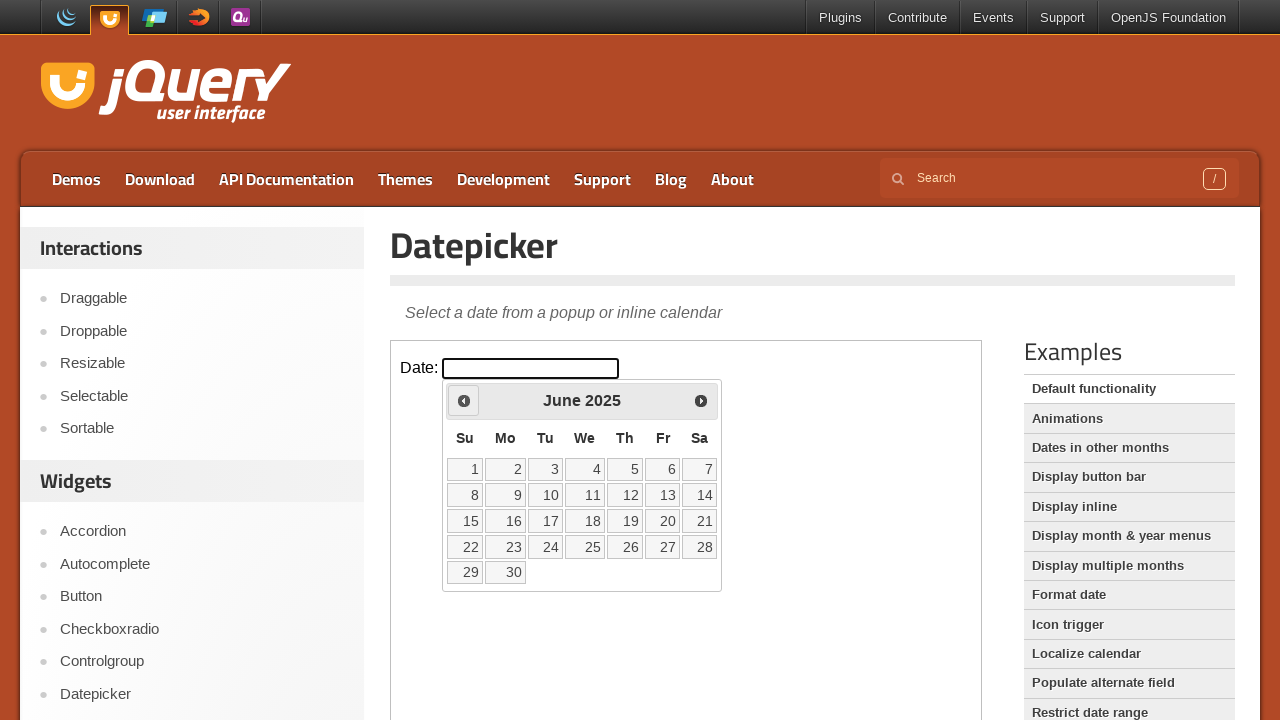

Clicked previous month button (iteration 9/12) at (464, 400) on iframe.demo-frame >> internal:control=enter-frame >> a[title='Prev']
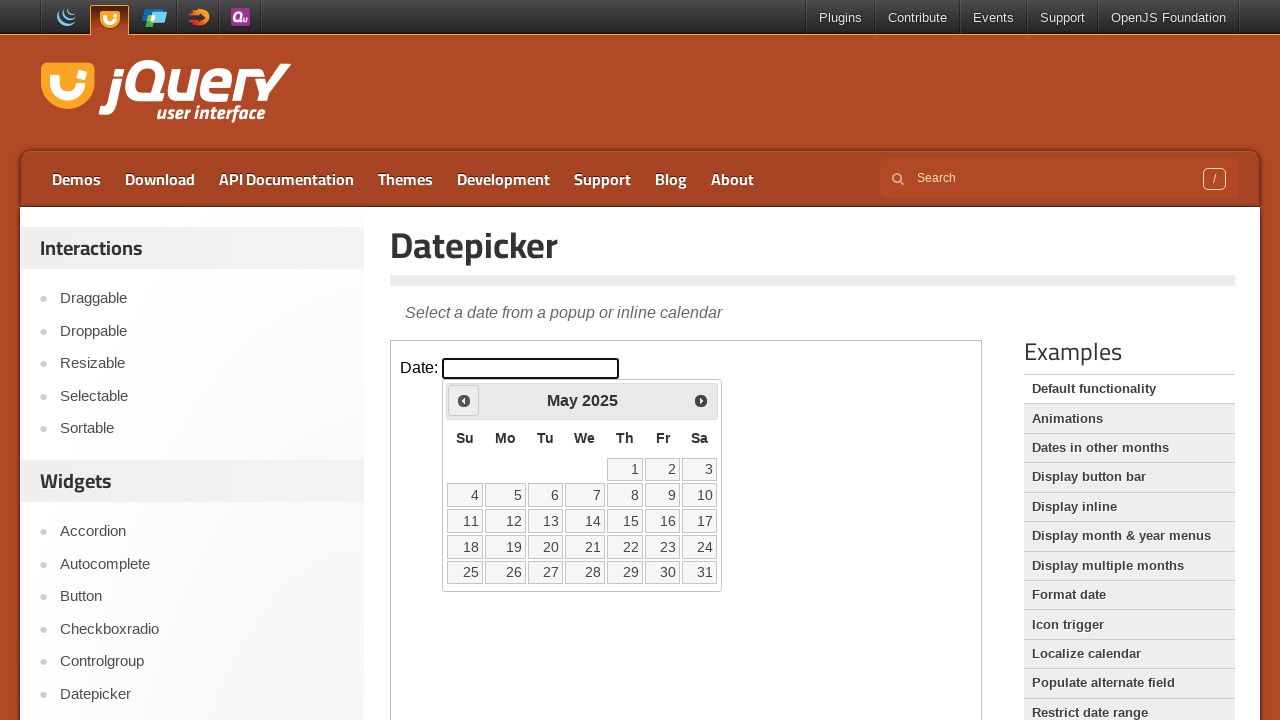

Clicked previous month button (iteration 10/12) at (464, 400) on iframe.demo-frame >> internal:control=enter-frame >> a[title='Prev']
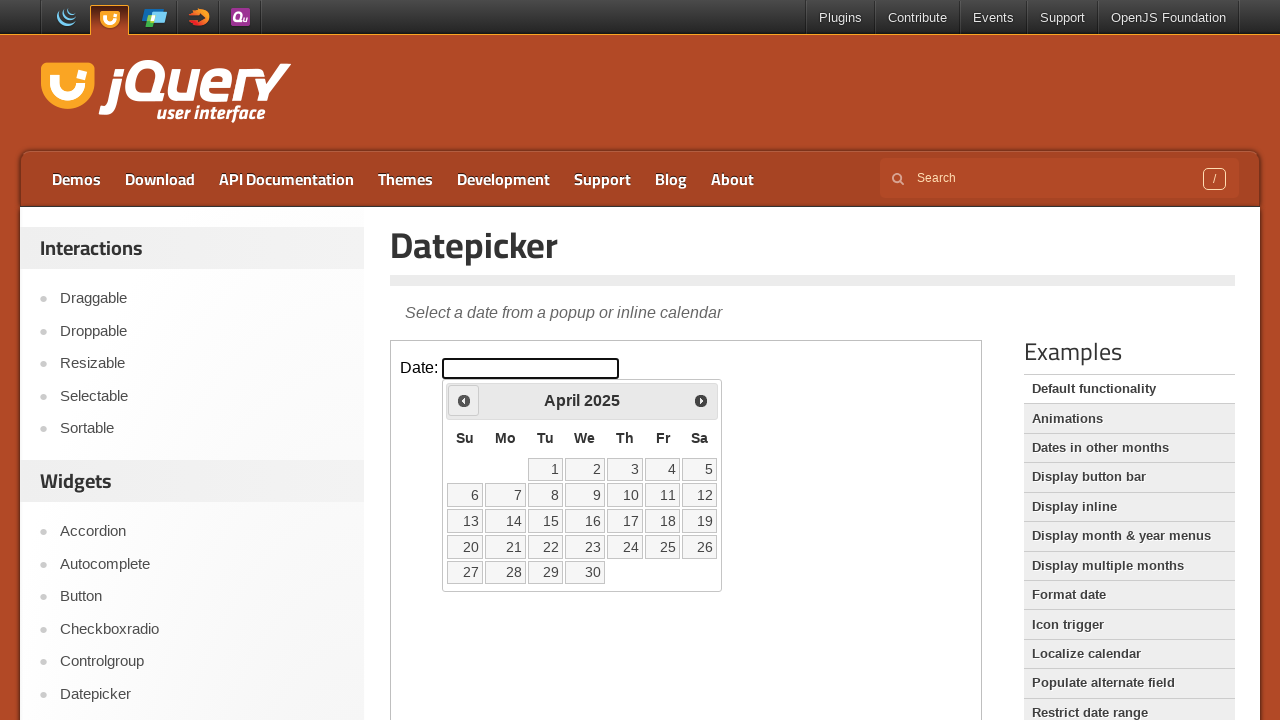

Clicked previous month button (iteration 11/12) at (464, 400) on iframe.demo-frame >> internal:control=enter-frame >> a[title='Prev']
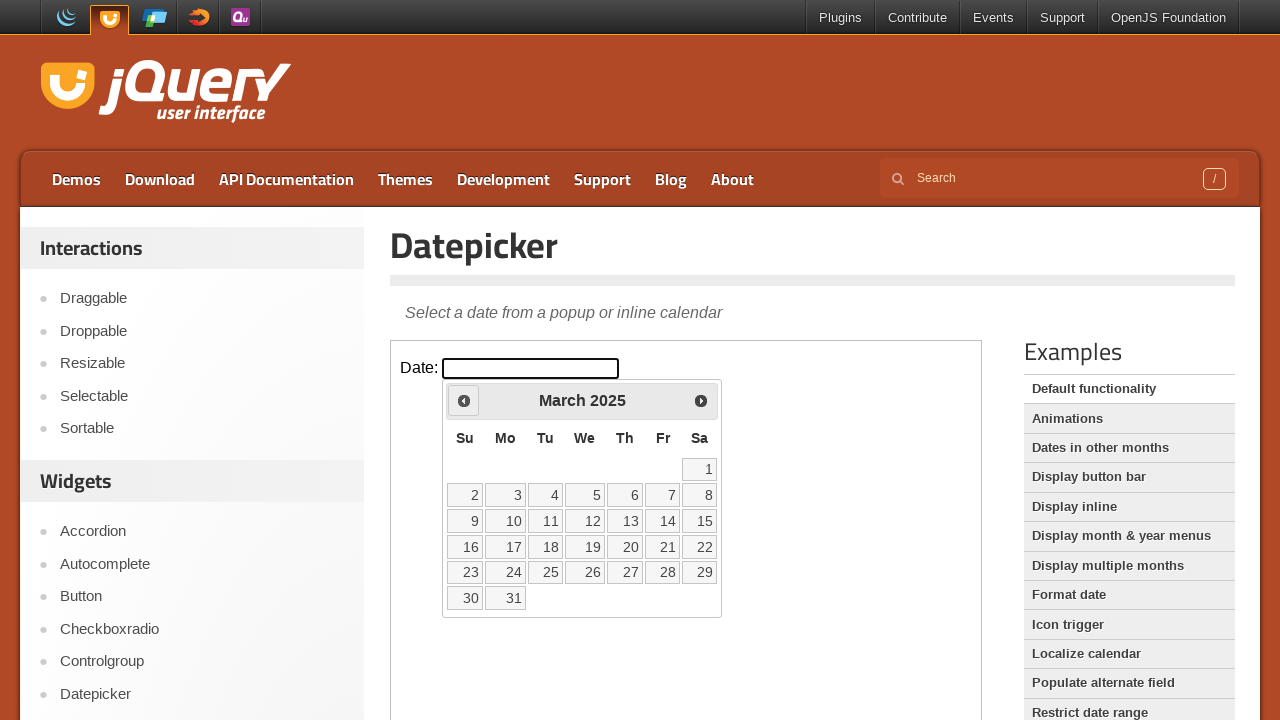

Clicked previous month button (iteration 12/12) at (464, 400) on iframe.demo-frame >> internal:control=enter-frame >> a[title='Prev']
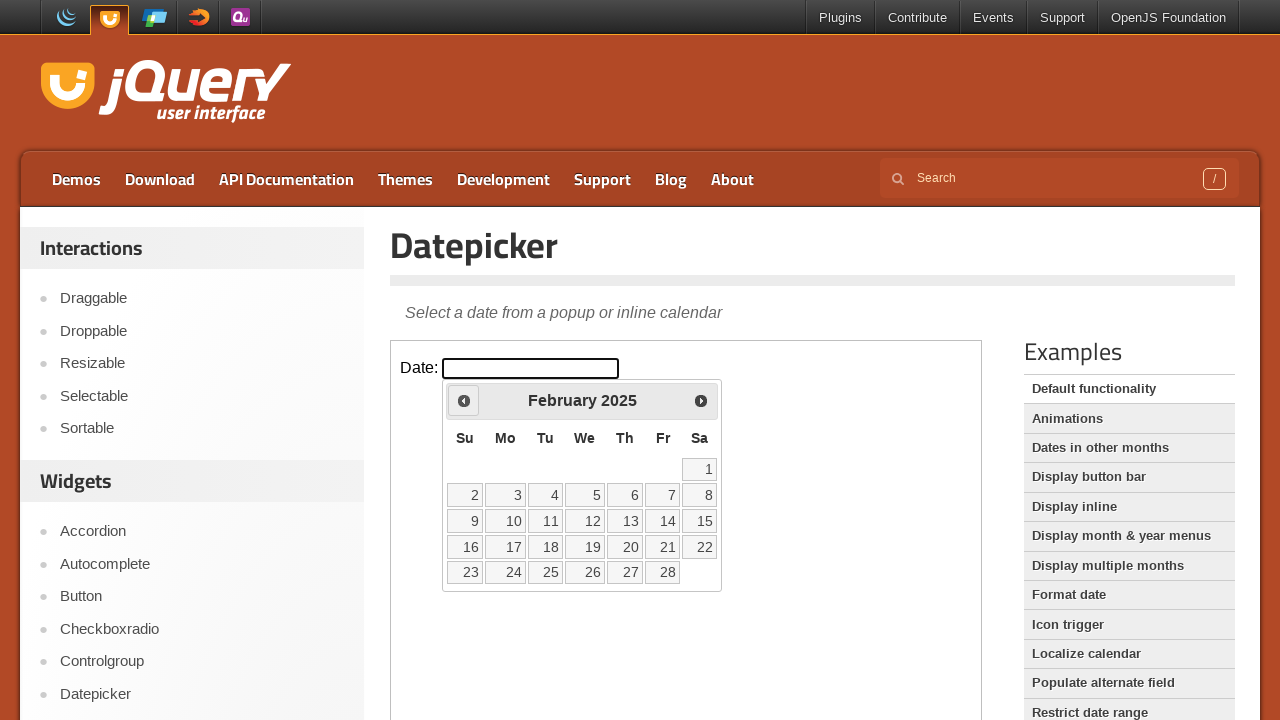

Selected day 15 from the datepicker calendar at (700, 521) on iframe.demo-frame >> internal:control=enter-frame >> a:text('15')
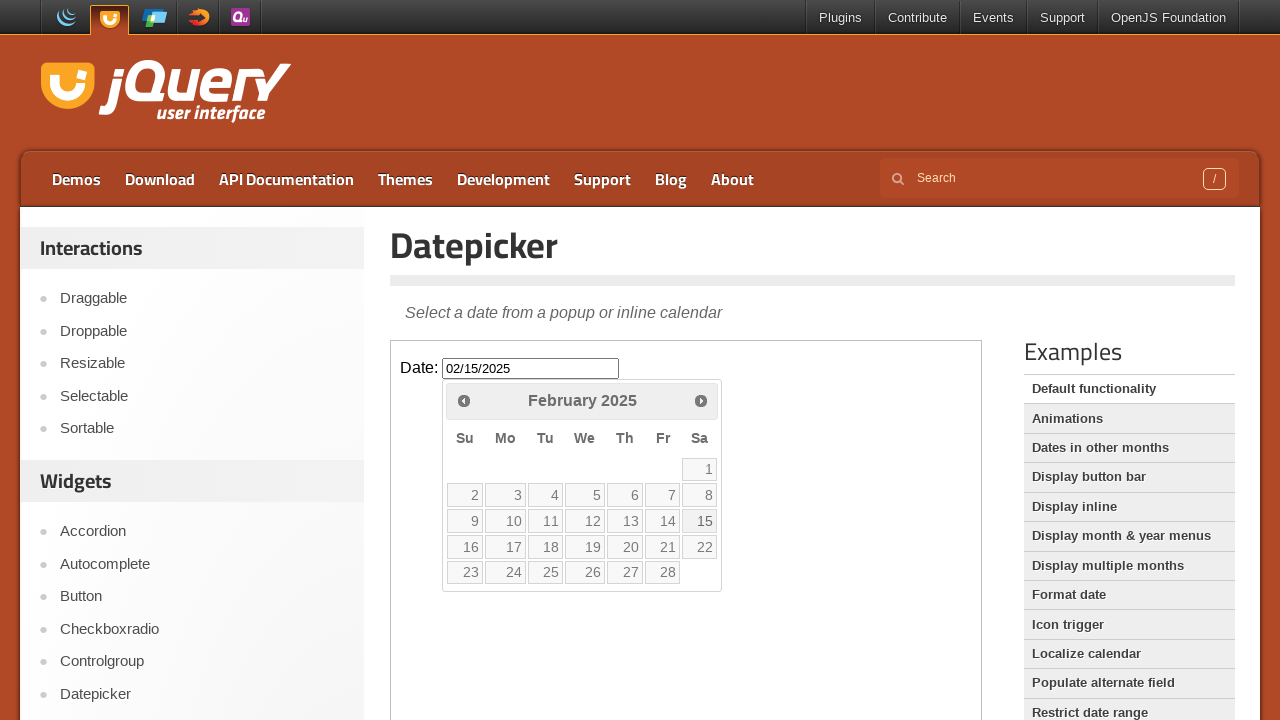

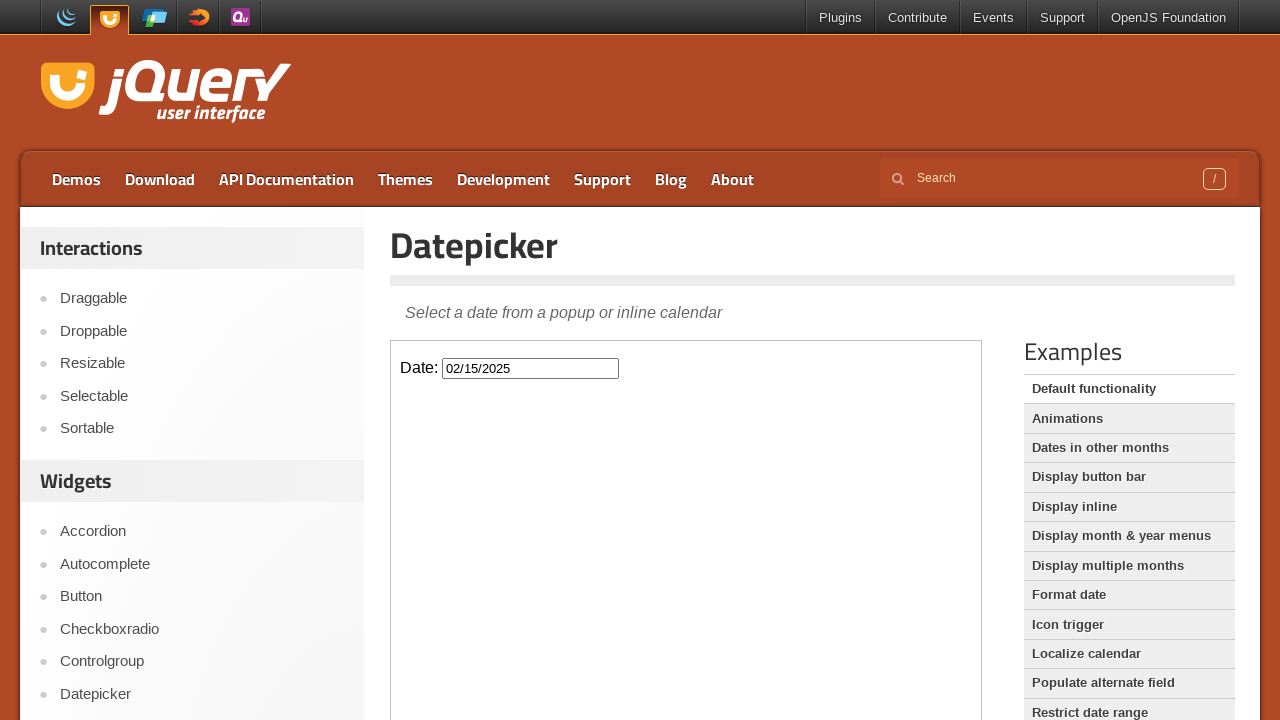